Tests add/remove elements functionality by clicking Add Element button, verifying Delete button appears, clicking Delete, and verifying the heading is still visible

Starting URL: https://the-internet.herokuapp.com/add_remove_elements/

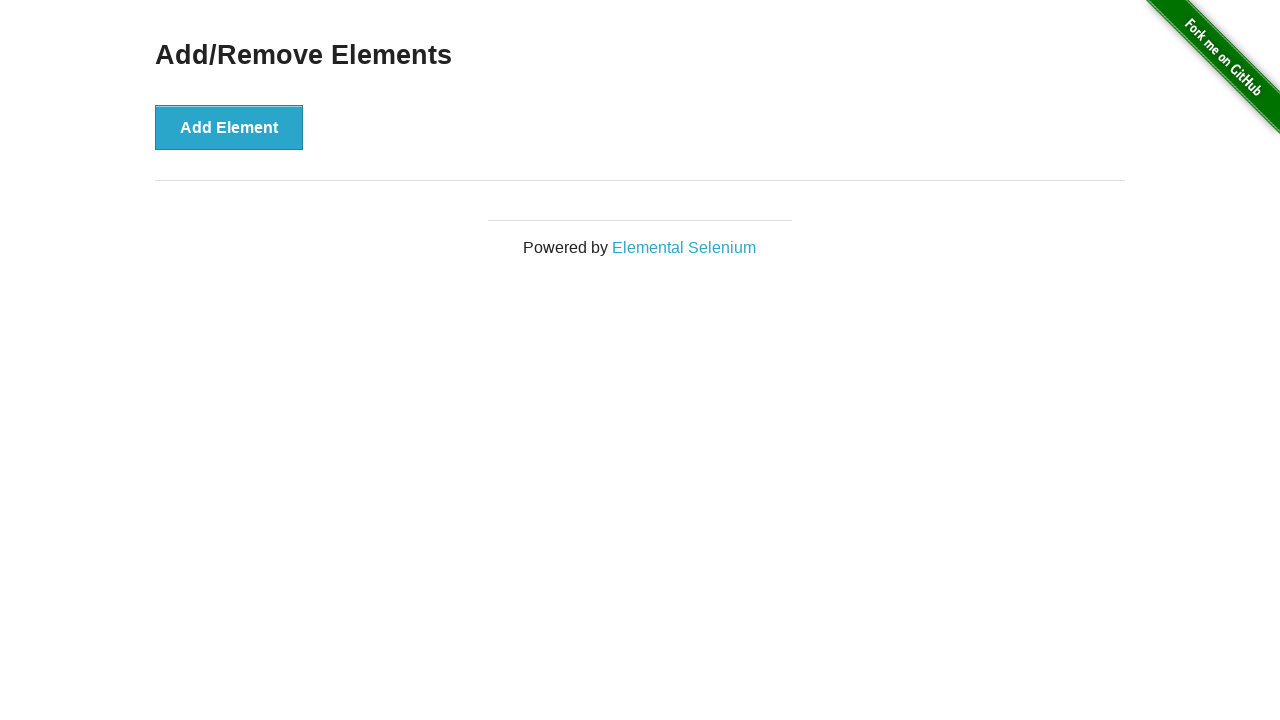

Clicked Add Element button at (229, 127) on button[onclick='addElement()']
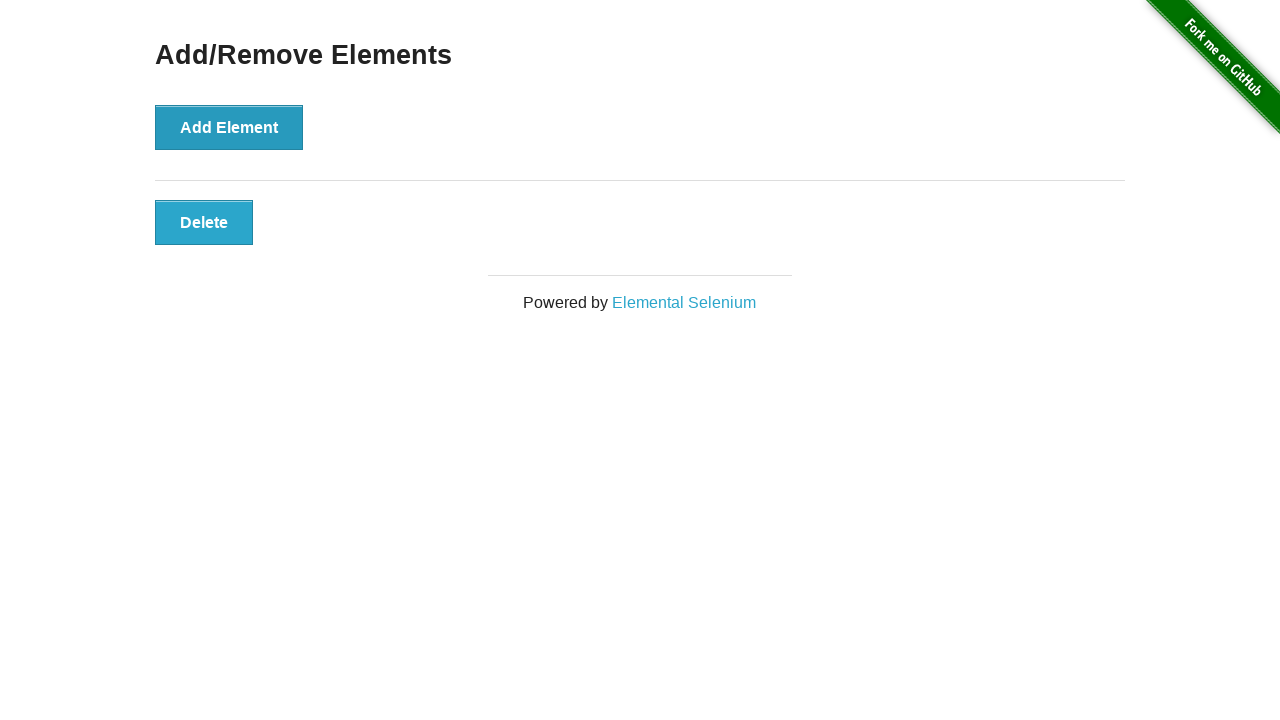

Verified Delete button is visible
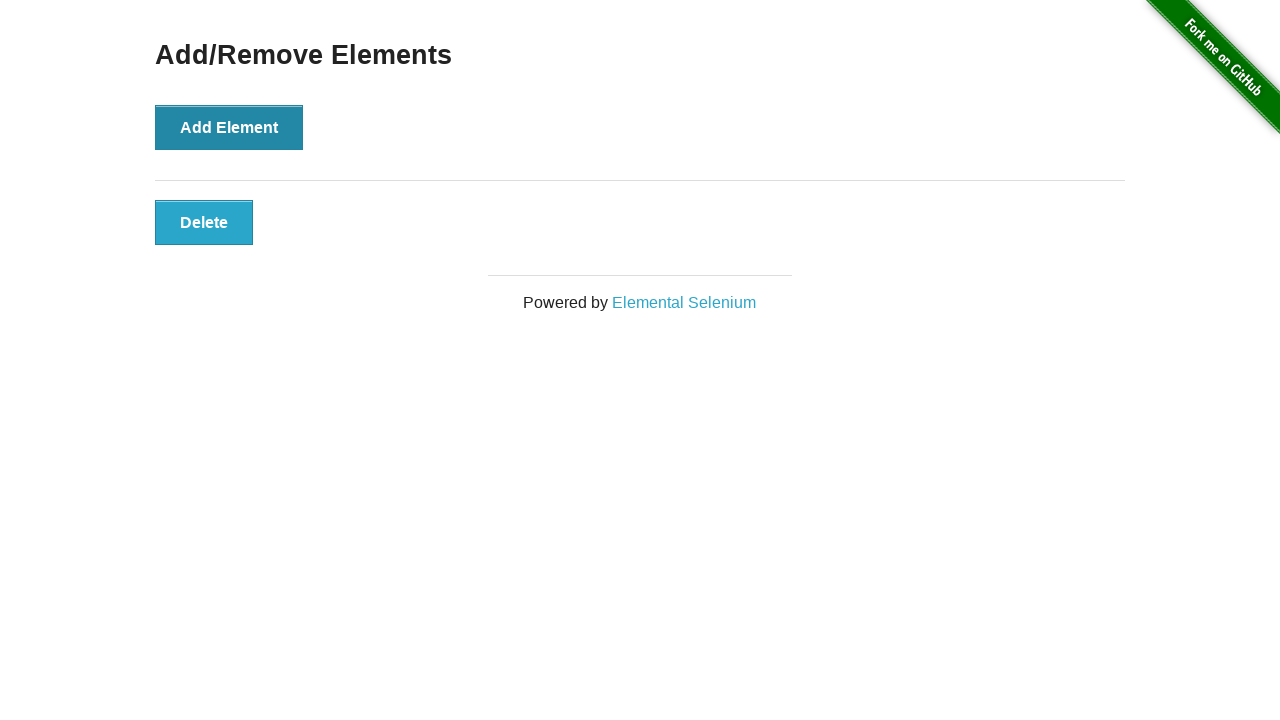

Clicked Delete button at (204, 222) on button.added-manually
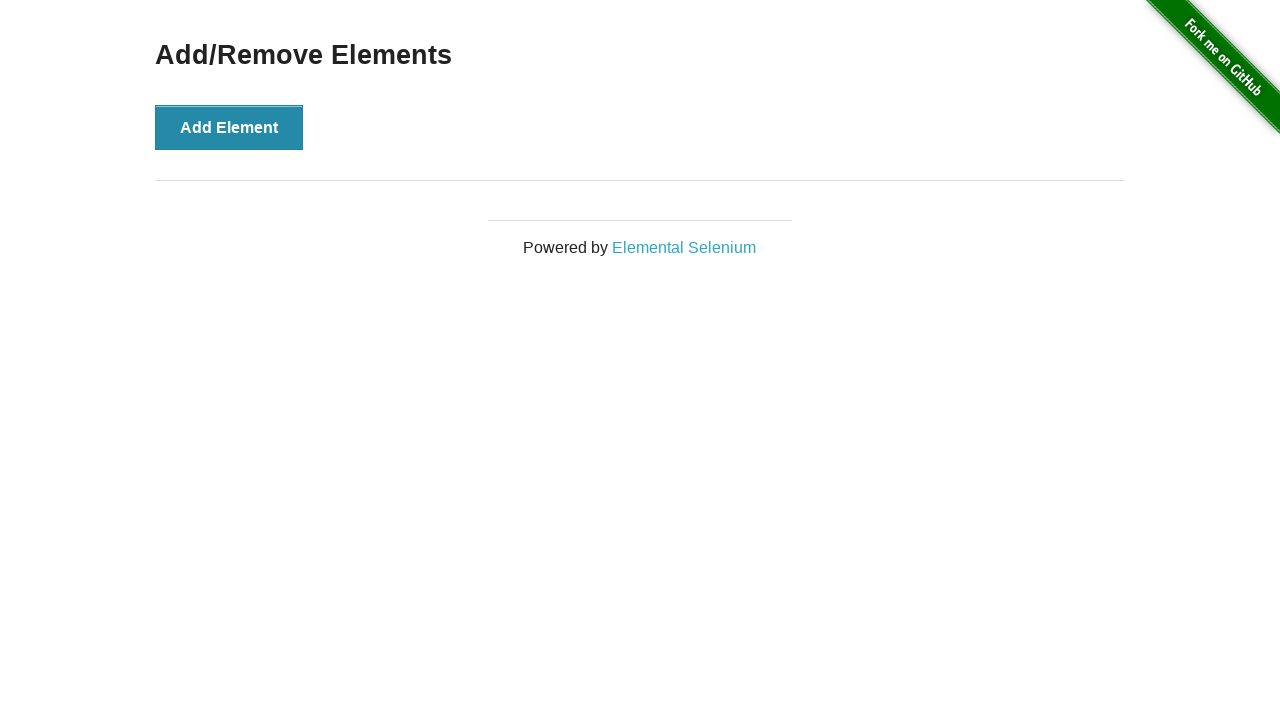

Verified h3 heading is still visible
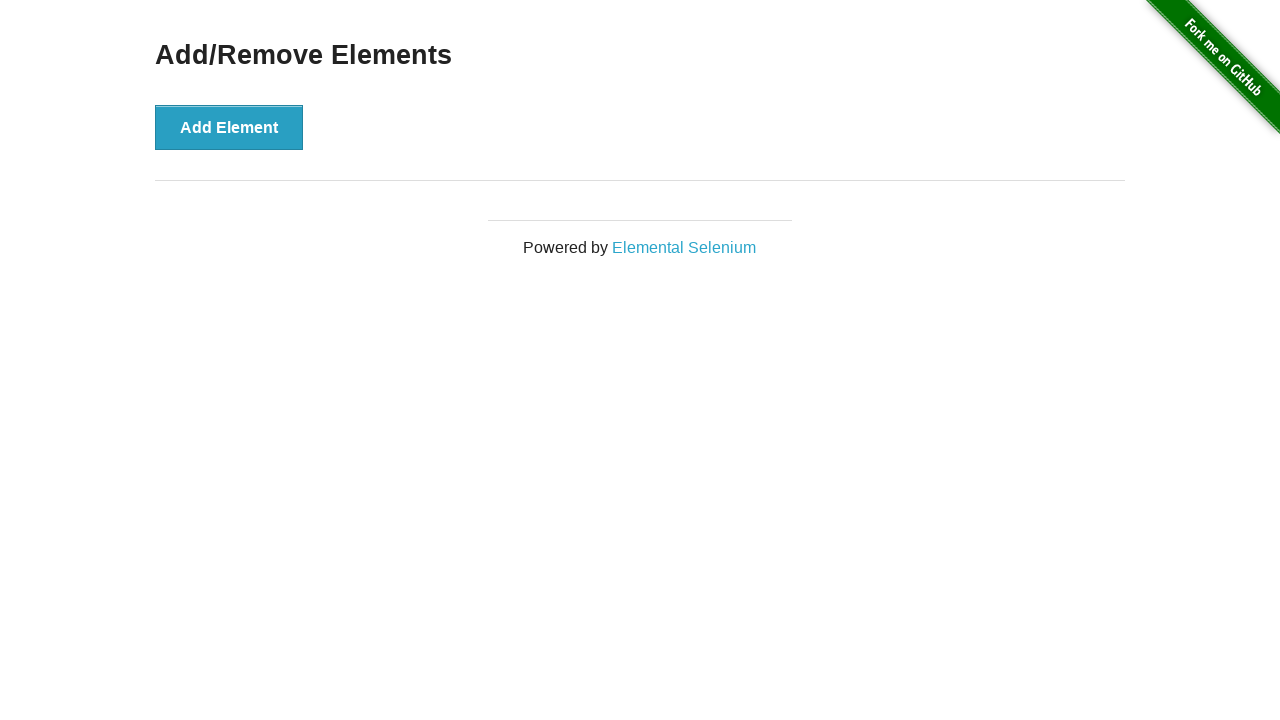

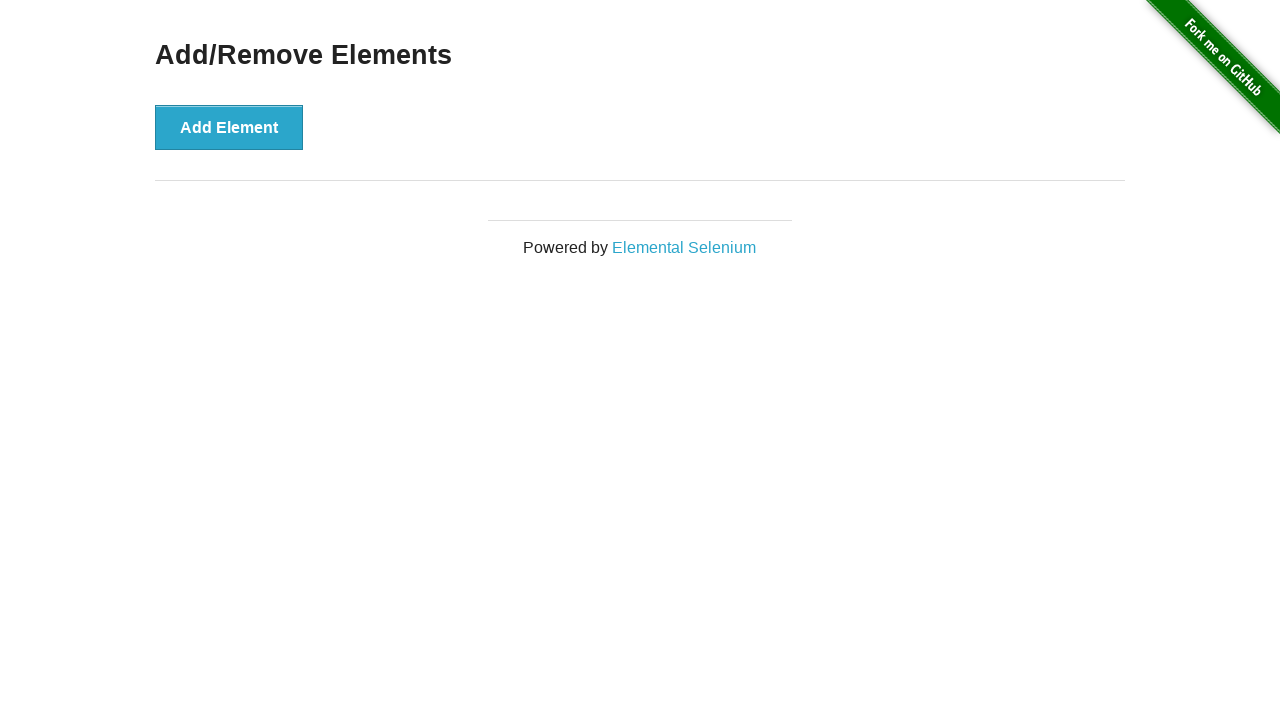